Waits for a price condition to be met, then books and solves a mathematical challenge by calculating and submitting the answer

Starting URL: http://suninjuly.github.io/explicit_wait2.html

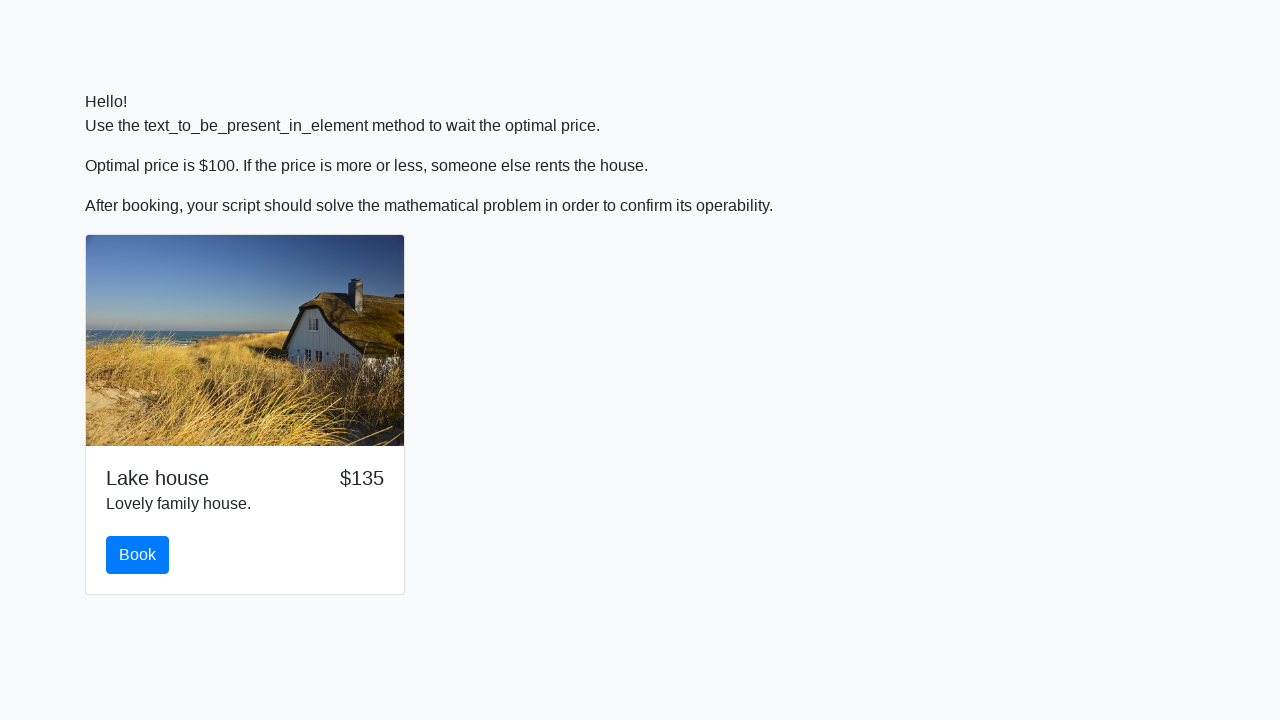

Waited for price to reach $100
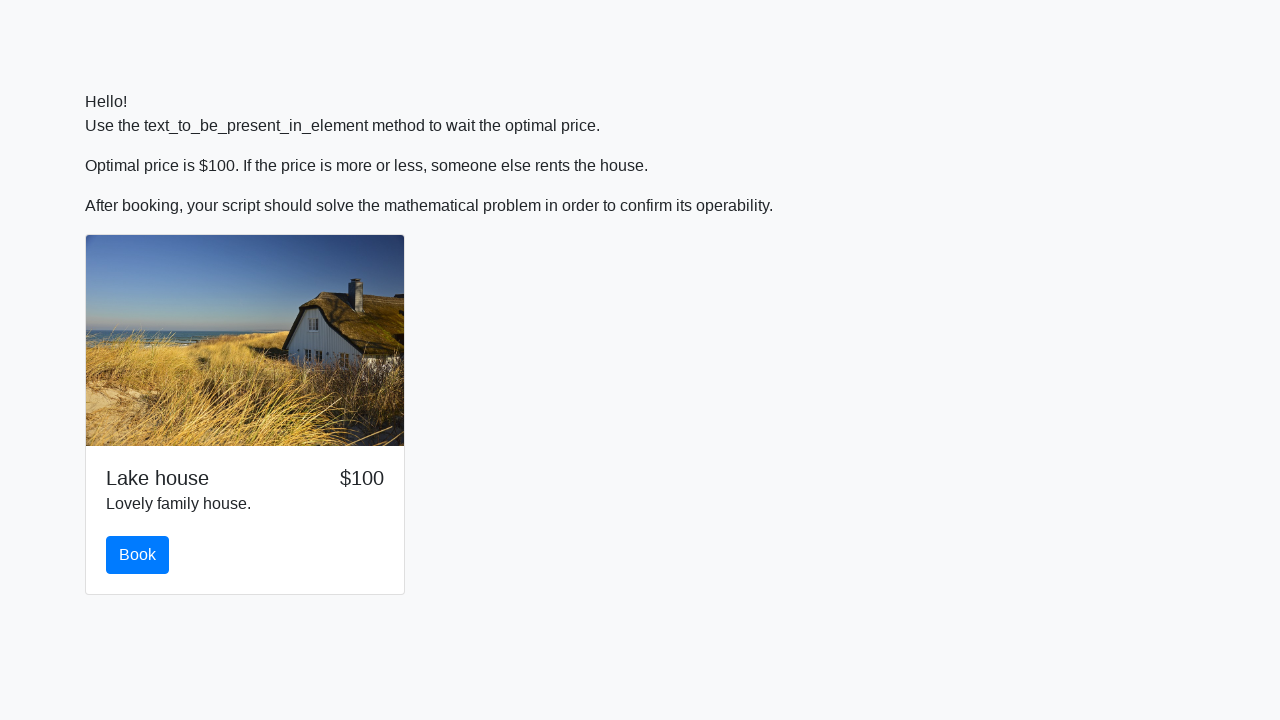

Clicked the book button at (138, 555) on #book
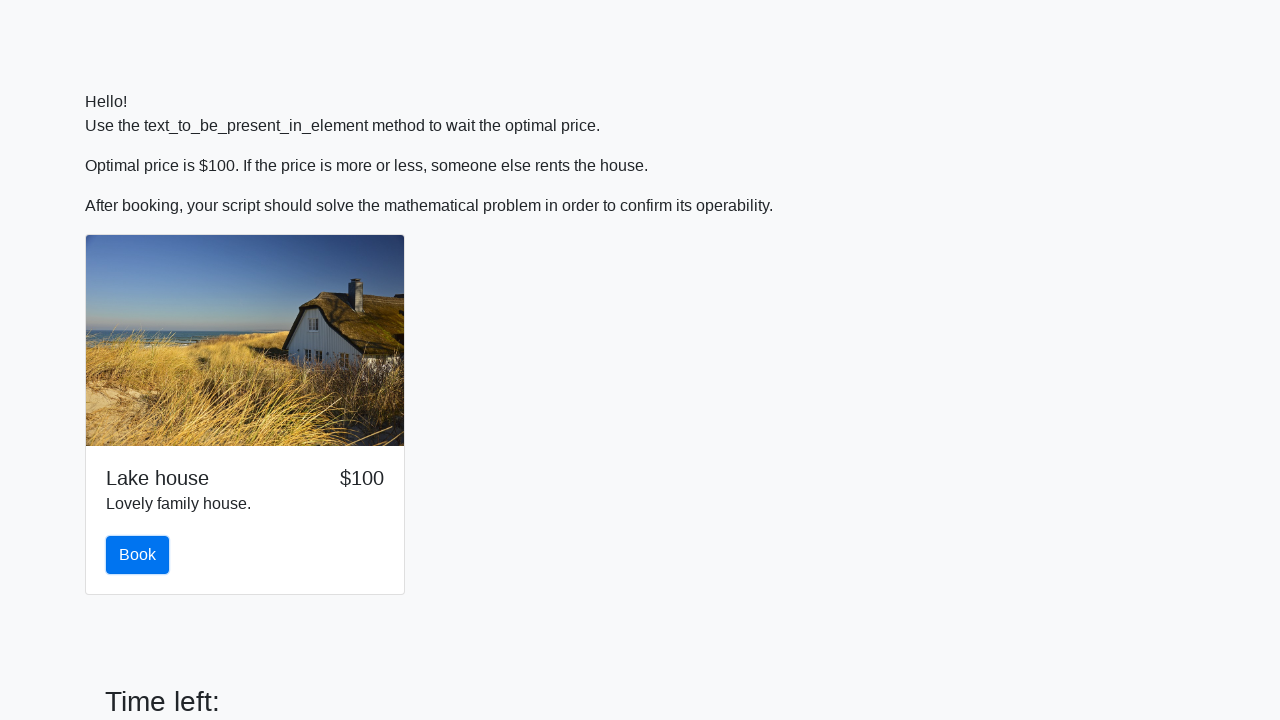

Retrieved input value from page: 635
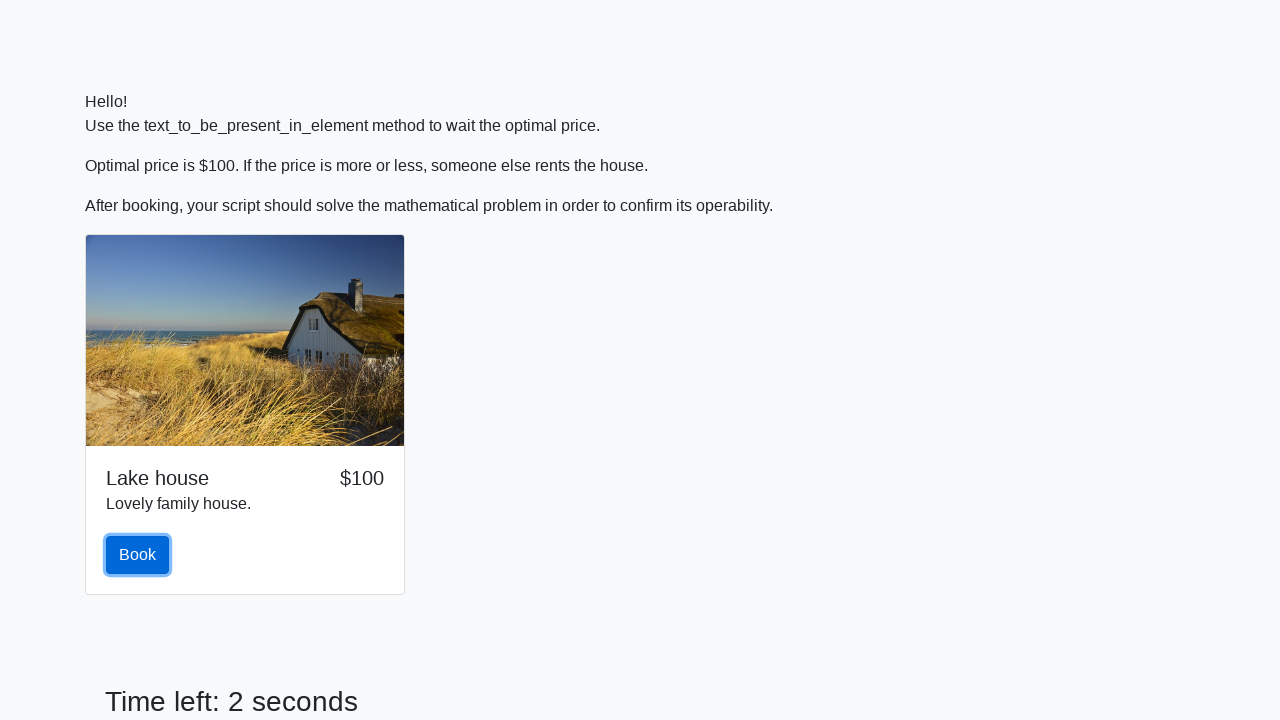

Calculated answer using mathematical formula: 1.5377370499526377
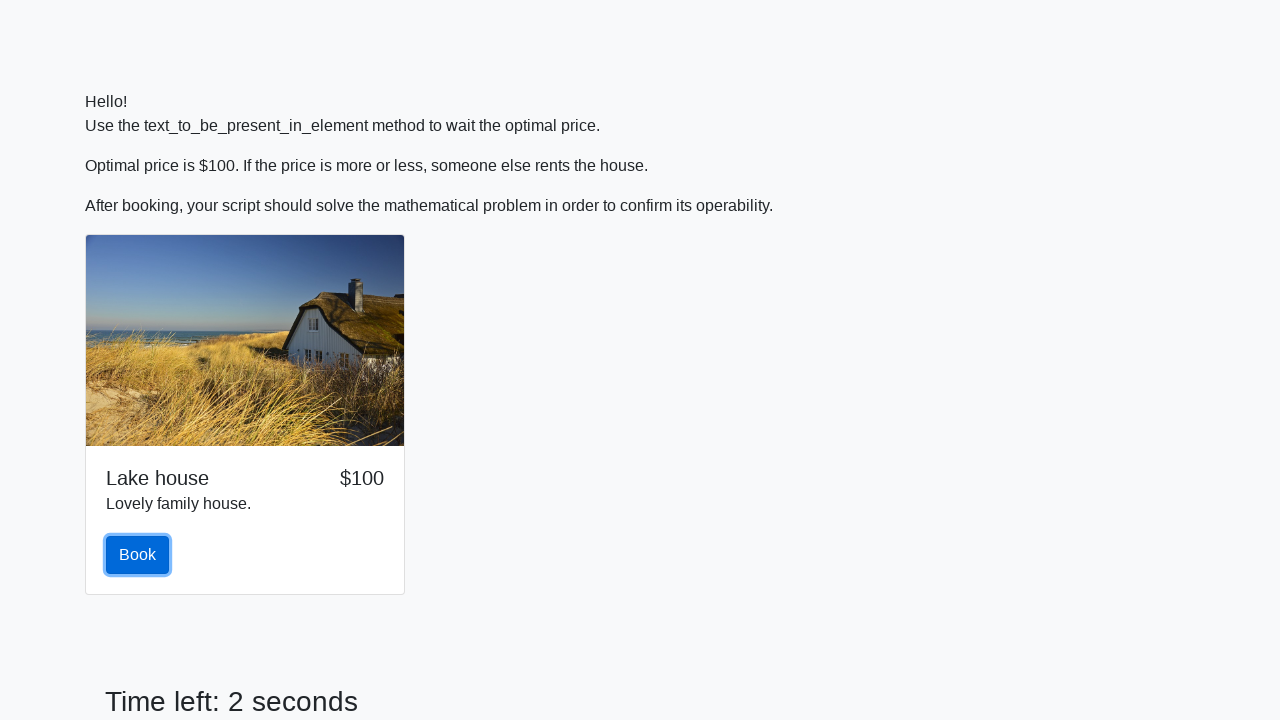

Filled answer field with calculated value on #answer
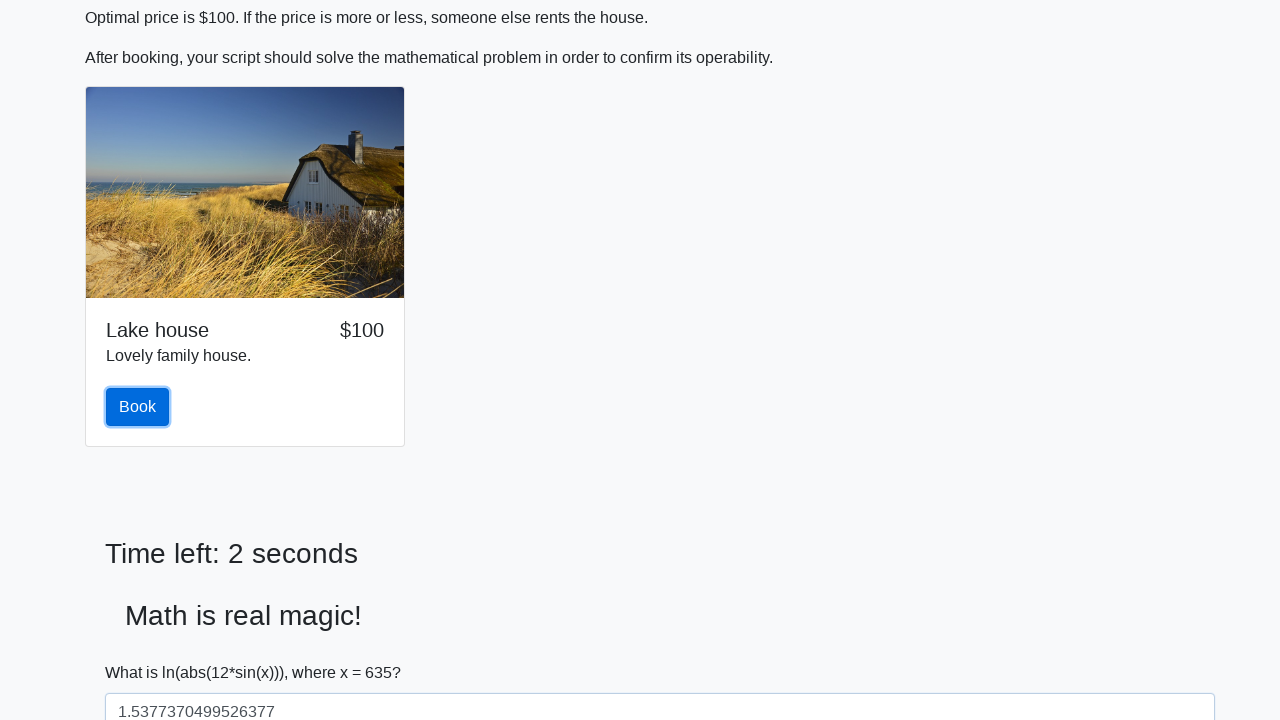

Clicked the solve button to submit answer at (143, 651) on #solve
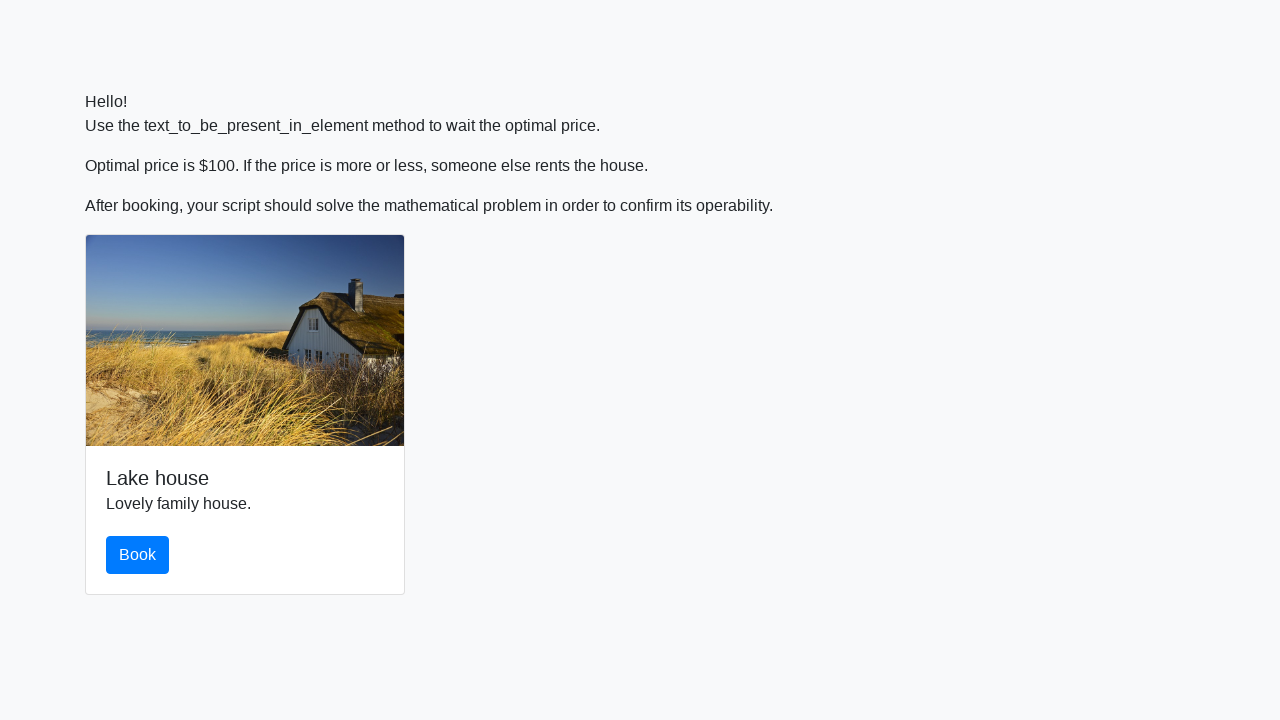

Set up handler to accept alert dialog
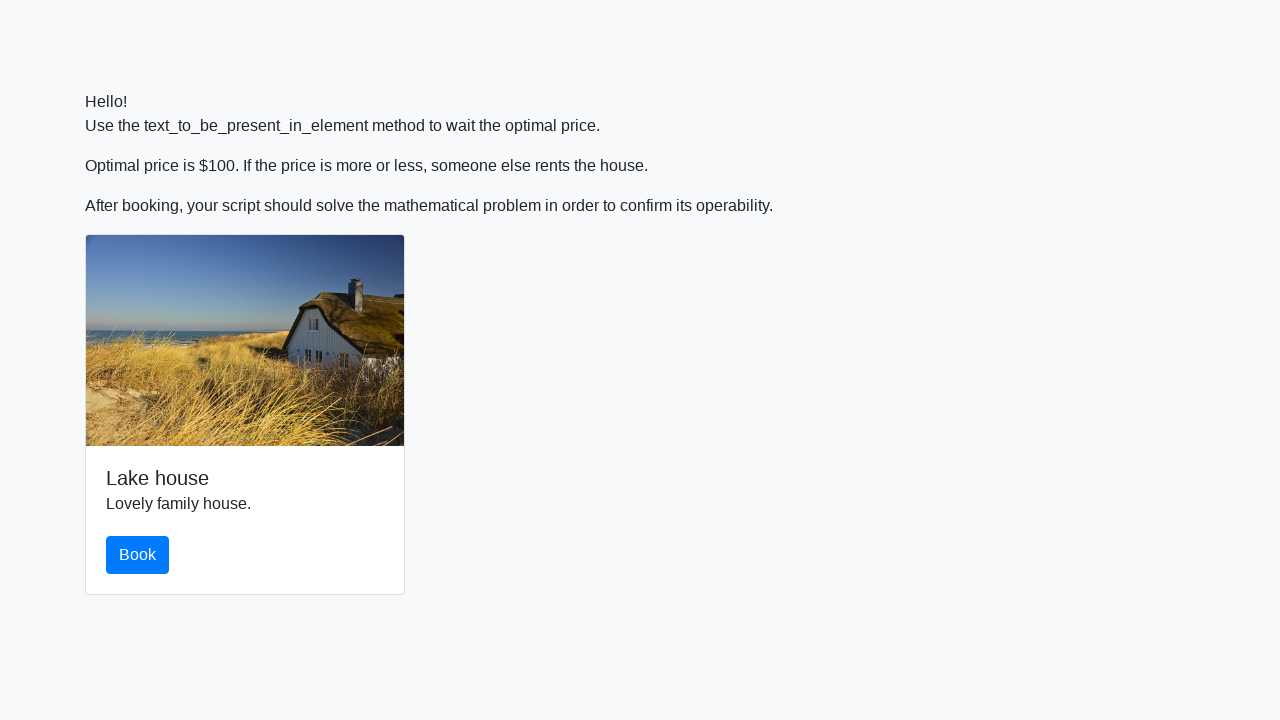

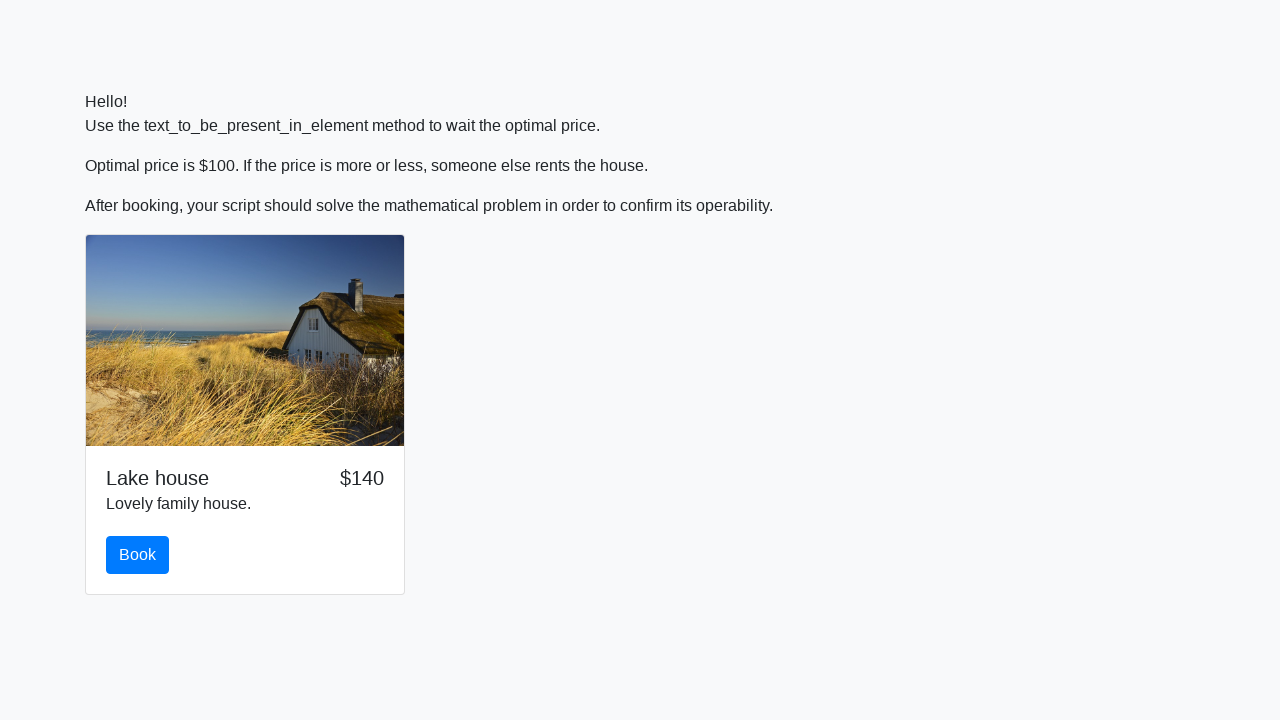